Tests form input by entering text in the name field and then clearing it

Starting URL: https://testautomationpractice.blogspot.com/

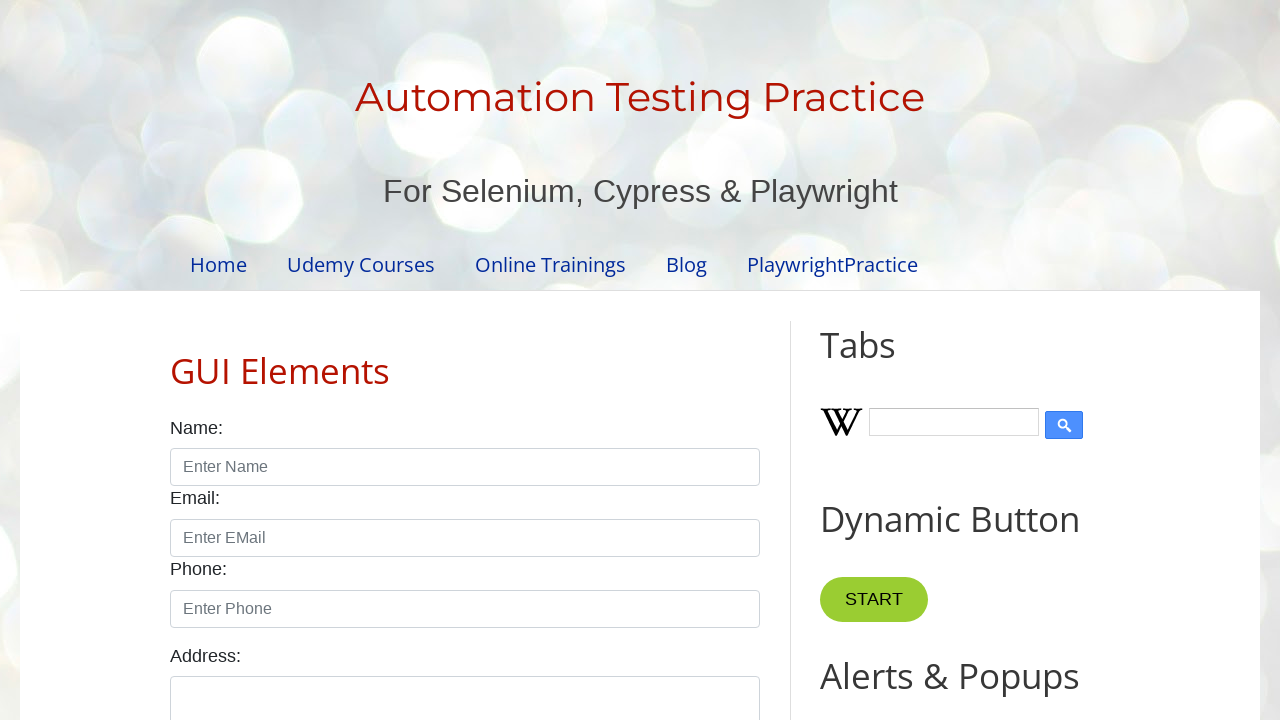

Filled name field with 'Men burada birincini Test edirem' on input#name
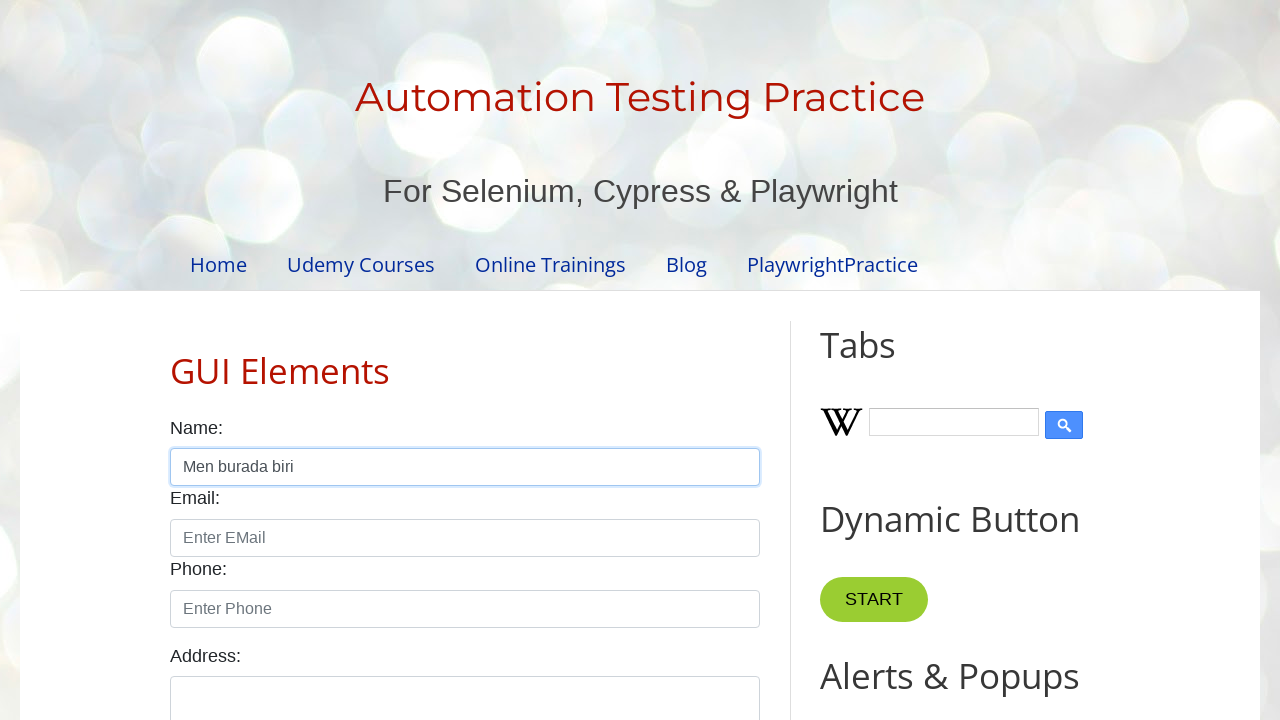

Cleared name field on input#name
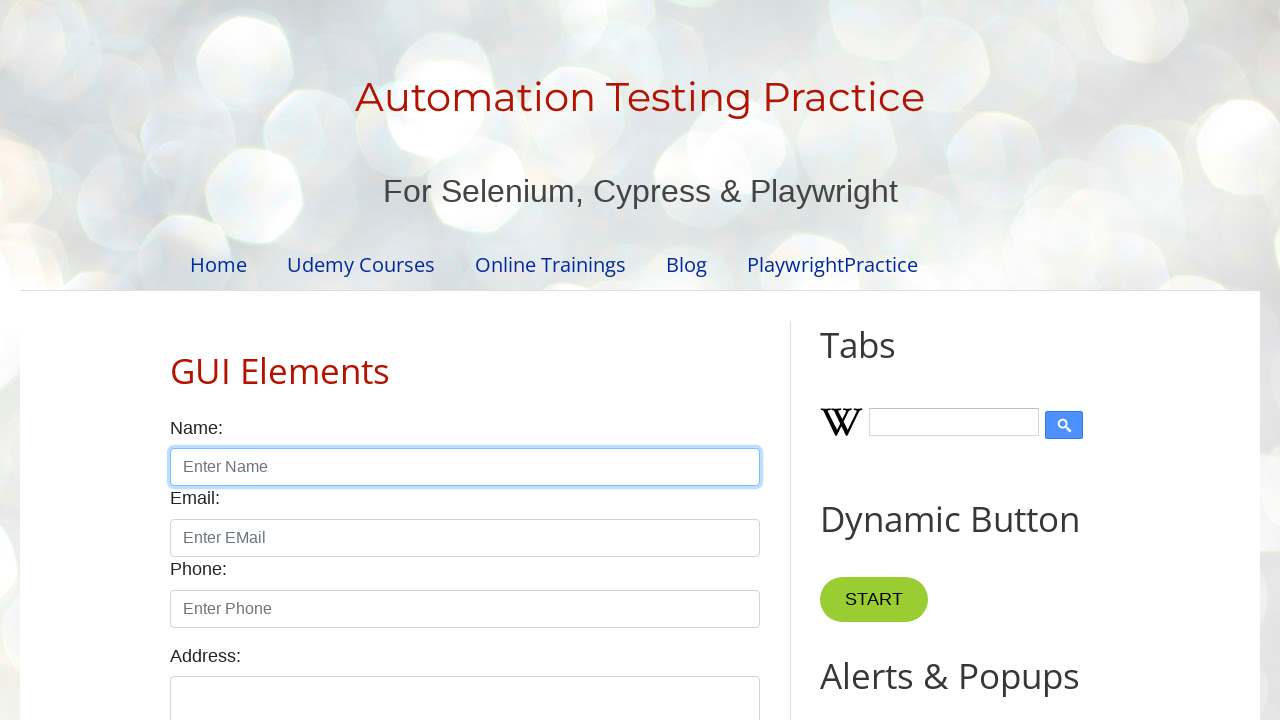

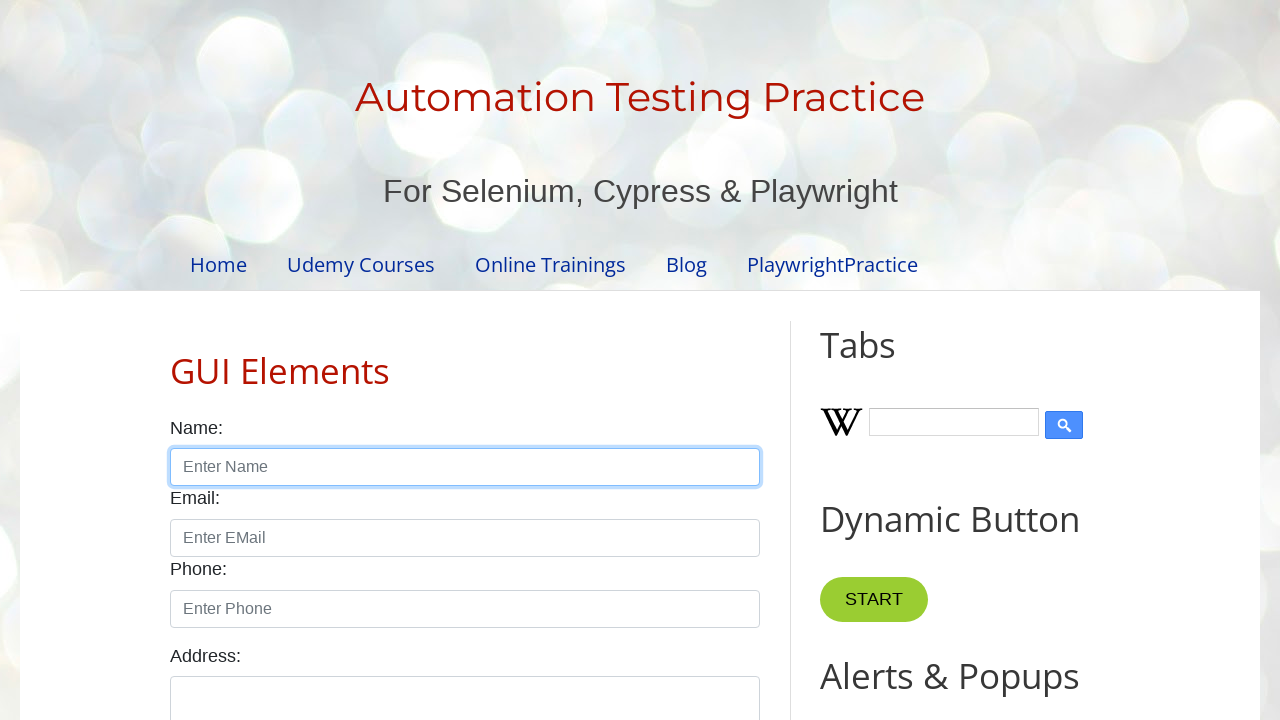